Tests clicking buttons with dynamic IDs by using text-based XPath selectors to locate and click the button multiple times

Starting URL: http://uitestingplayground.com/dynamicid

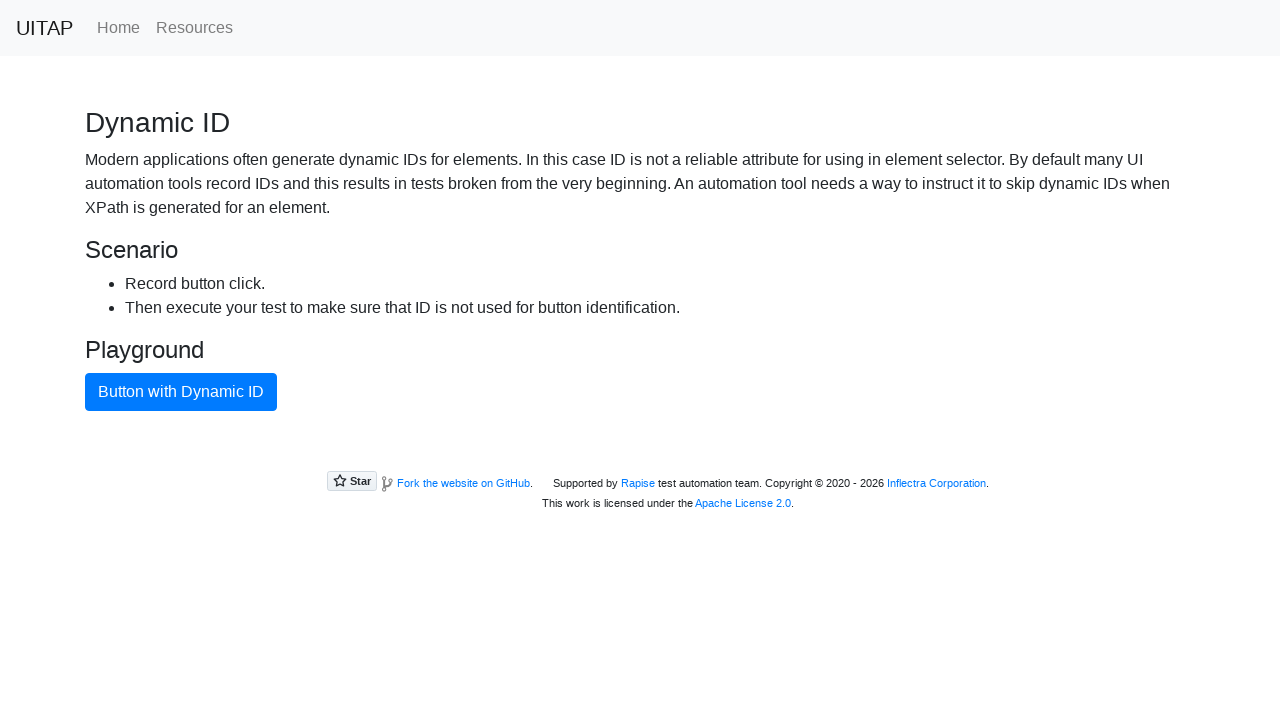

Clicked button with dynamic ID (first click) at (181, 392) on xpath=//button[text()='Button with Dynamic ID']
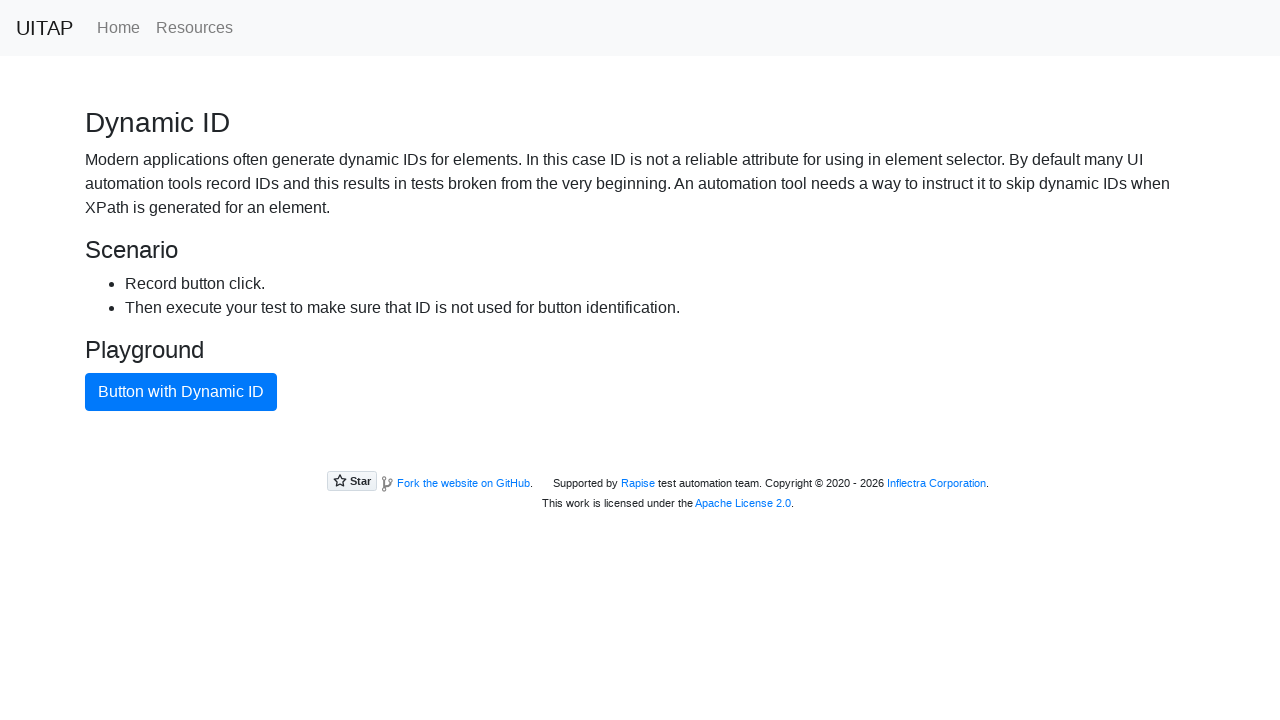

Clicked button with dynamic ID at (181, 392) on xpath=//button[text()='Button with Dynamic ID']
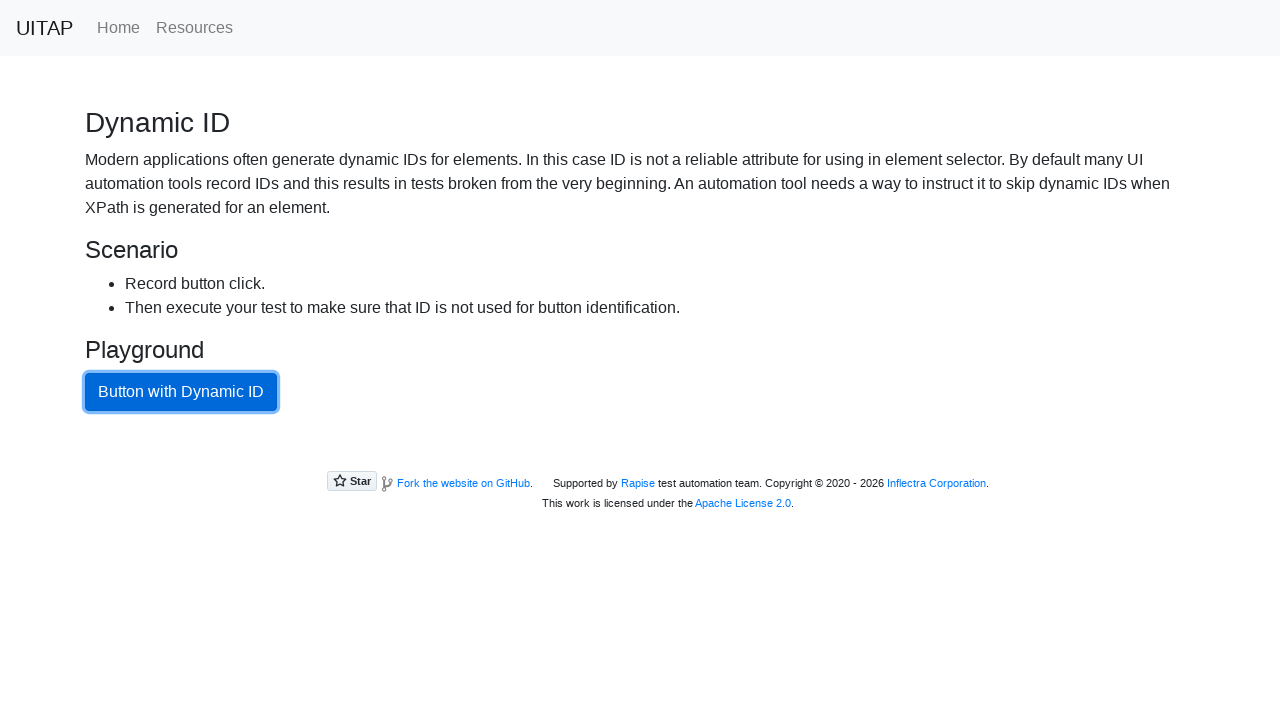

Clicked button with dynamic ID at (181, 392) on xpath=//button[text()='Button with Dynamic ID']
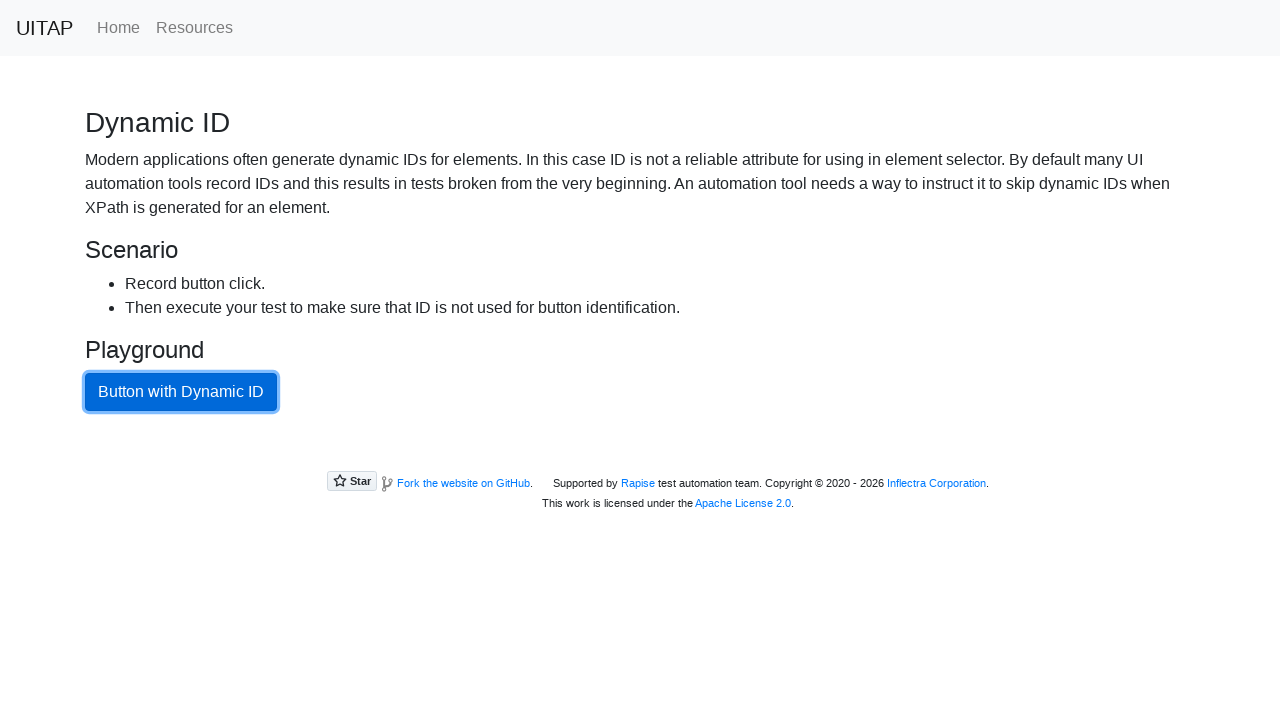

Clicked button with dynamic ID at (181, 392) on xpath=//button[text()='Button with Dynamic ID']
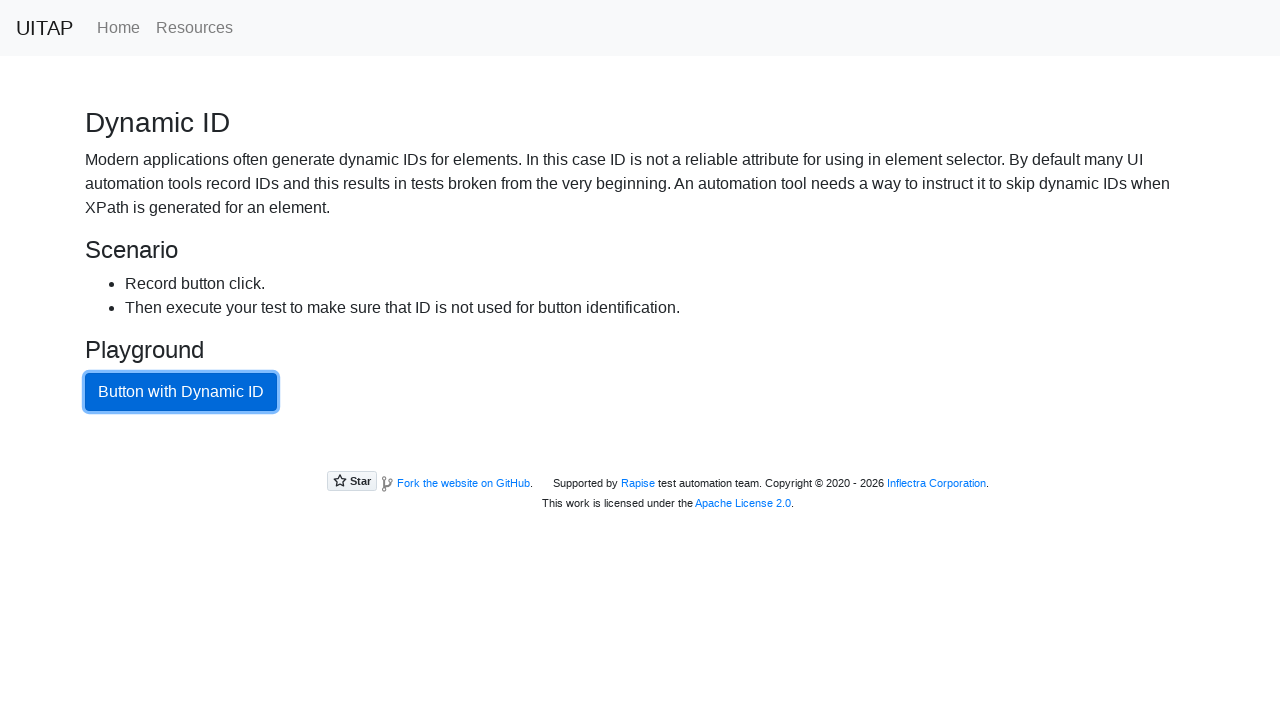

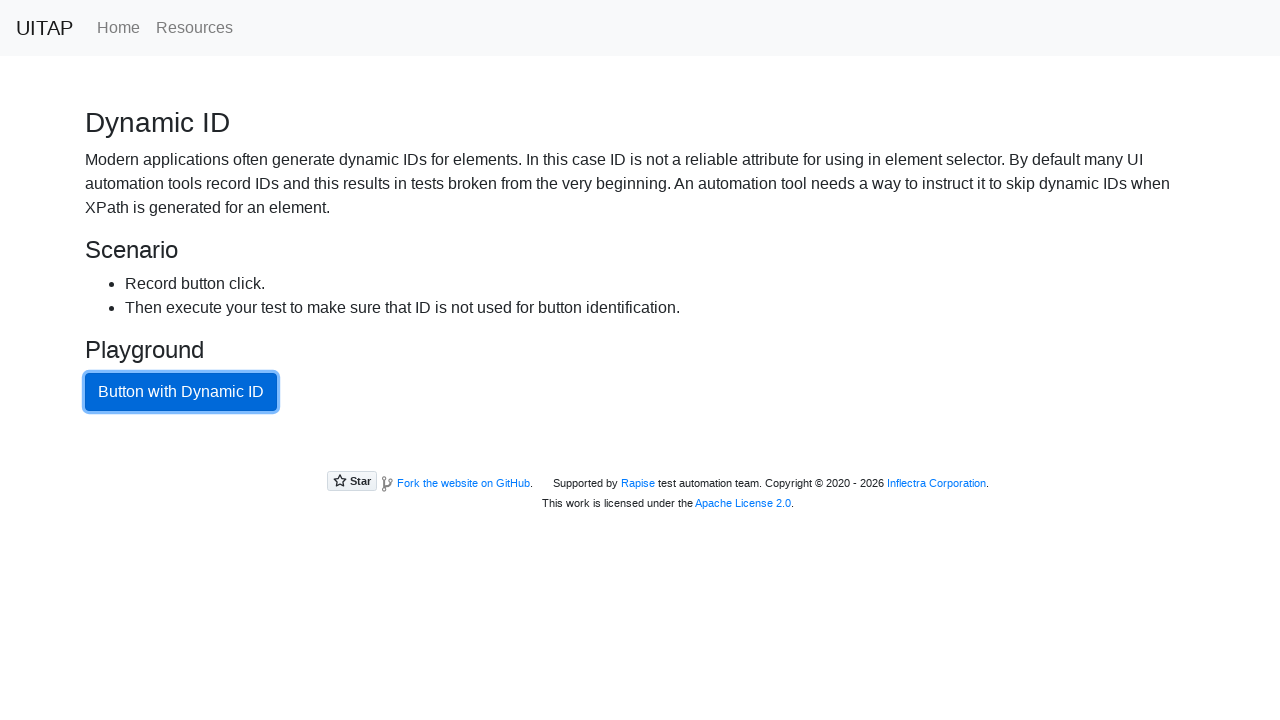